Tests that searching for a Pokemon displays its image by searching for Bulbasaur and verifying an image element appears

Starting URL: https://egarciasec.github.io/pdex/

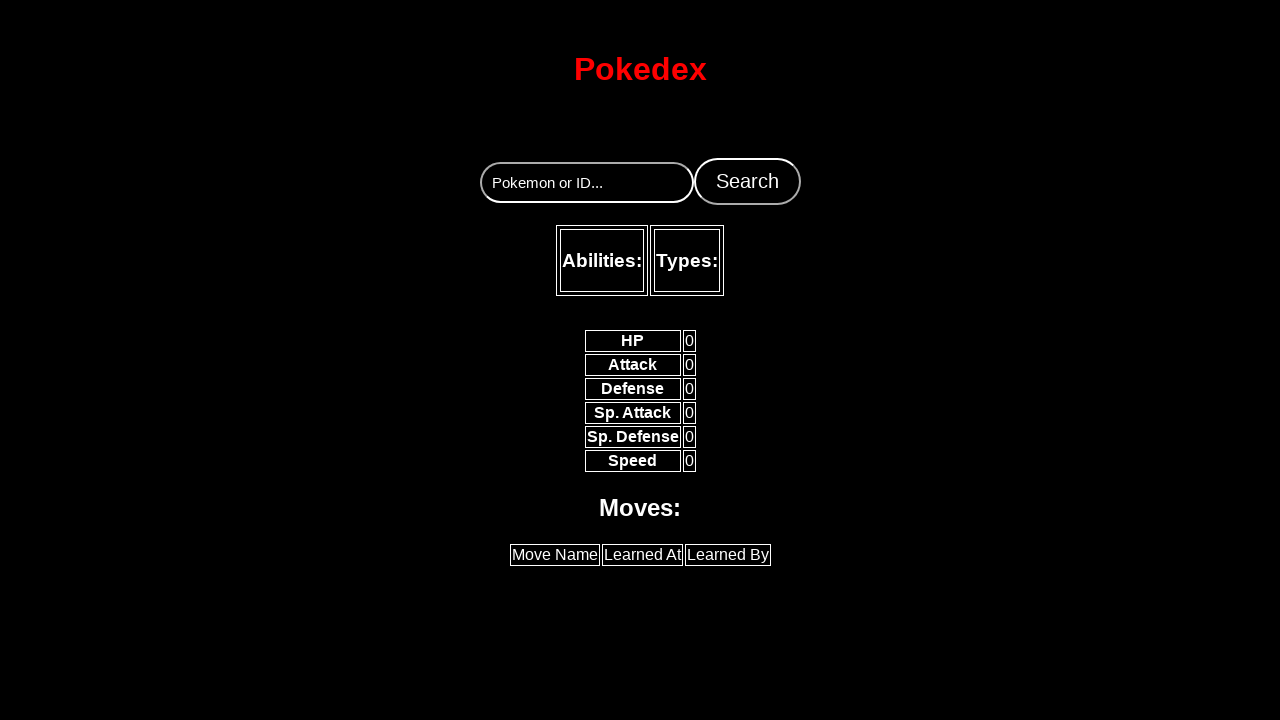

Filled search input with 'bulbasaur' on //*[@id="PokeINFO"]/input
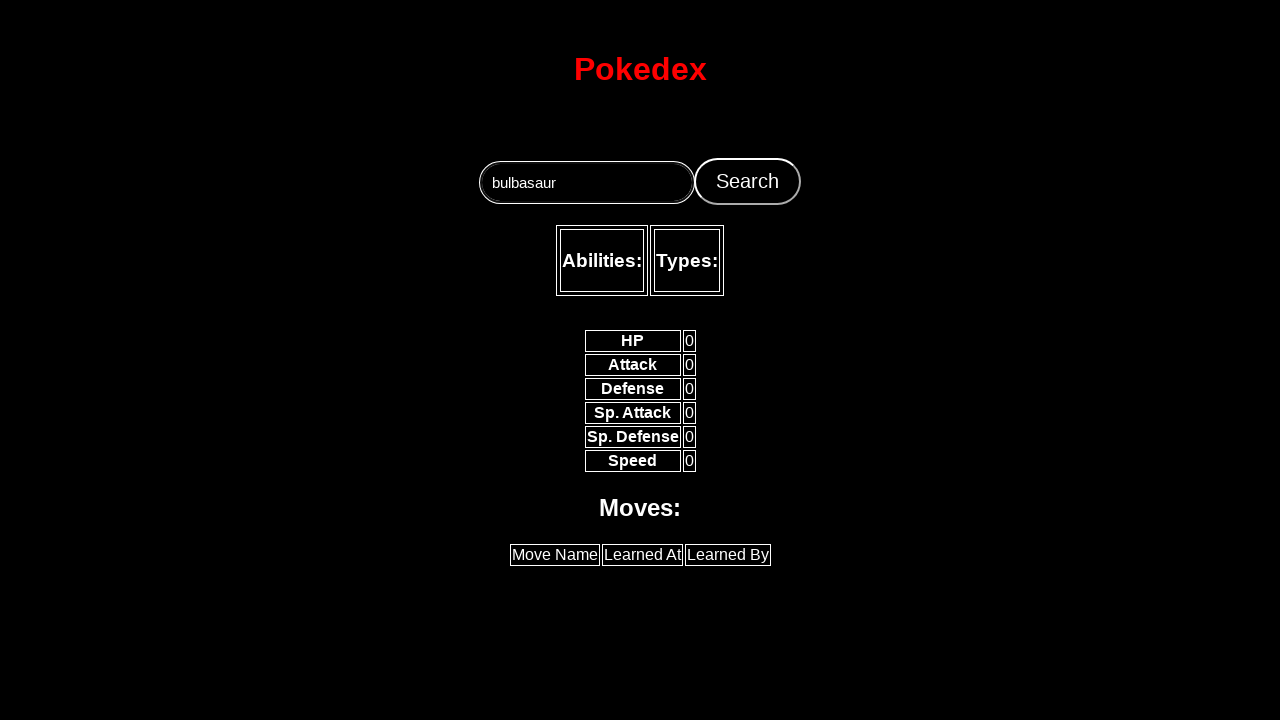

Clicked search button to search for Bulbasaur at (747, 181) on xpath=//*[@id="PokeINFO"]/button
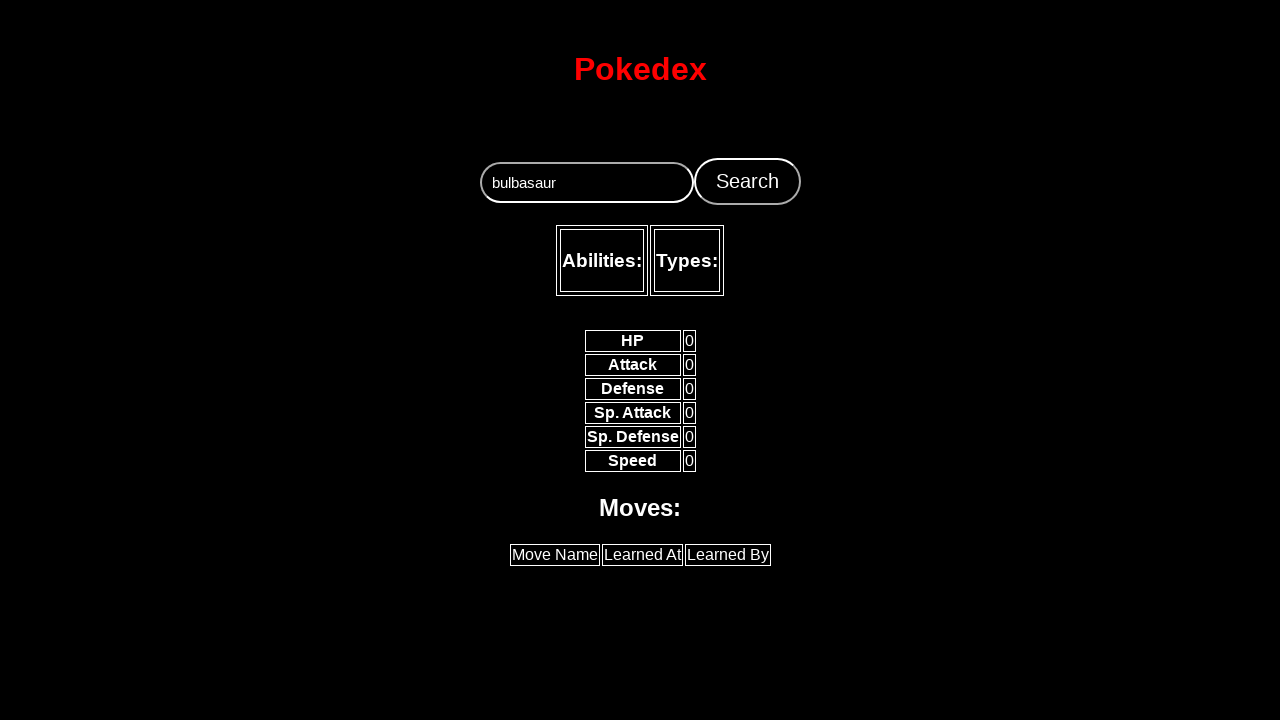

Pokemon image appeared on page
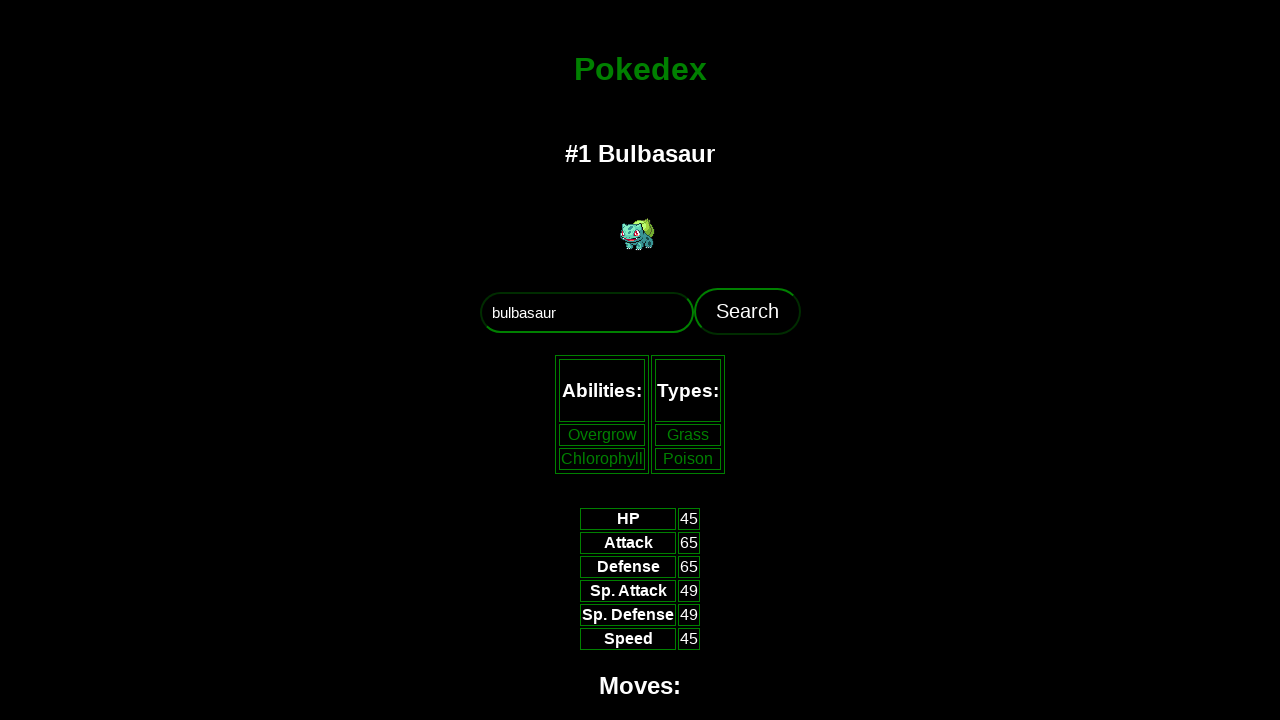

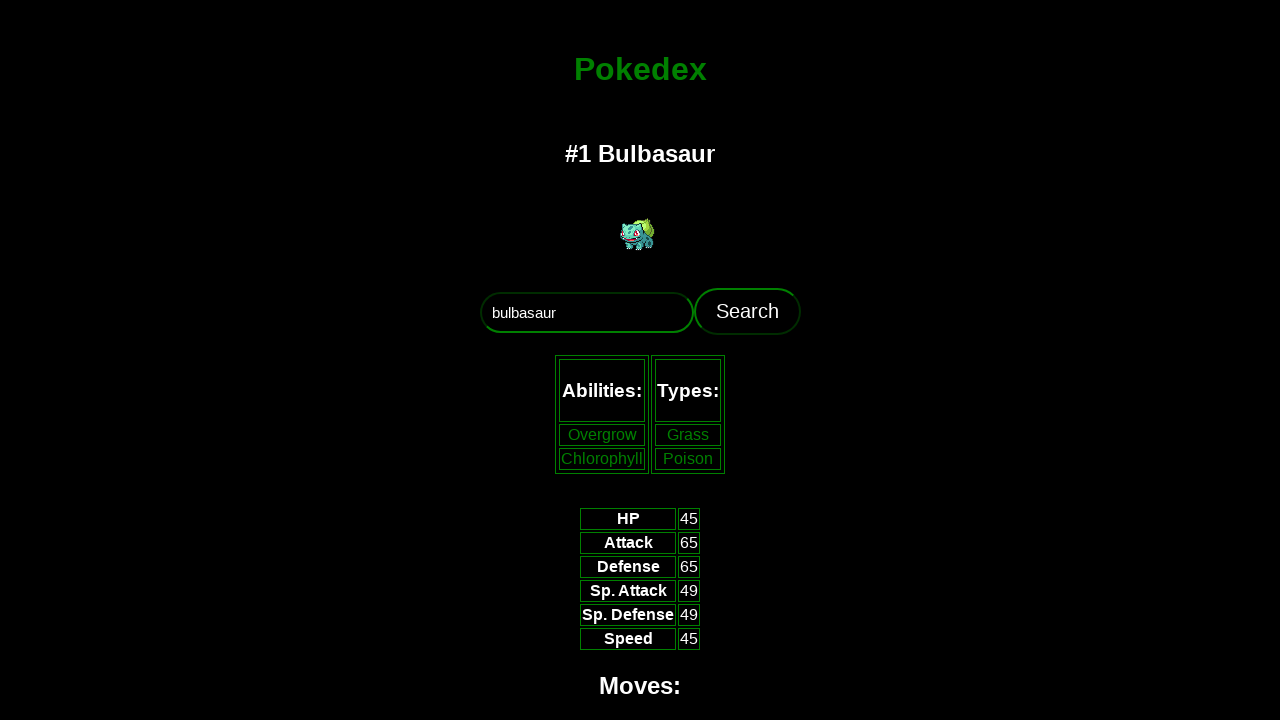